Tests menu widget navigation by hovering over main menu items and navigating through nested submenus to verify hover functionality works correctly.

Starting URL: https://demoqa.com/menu

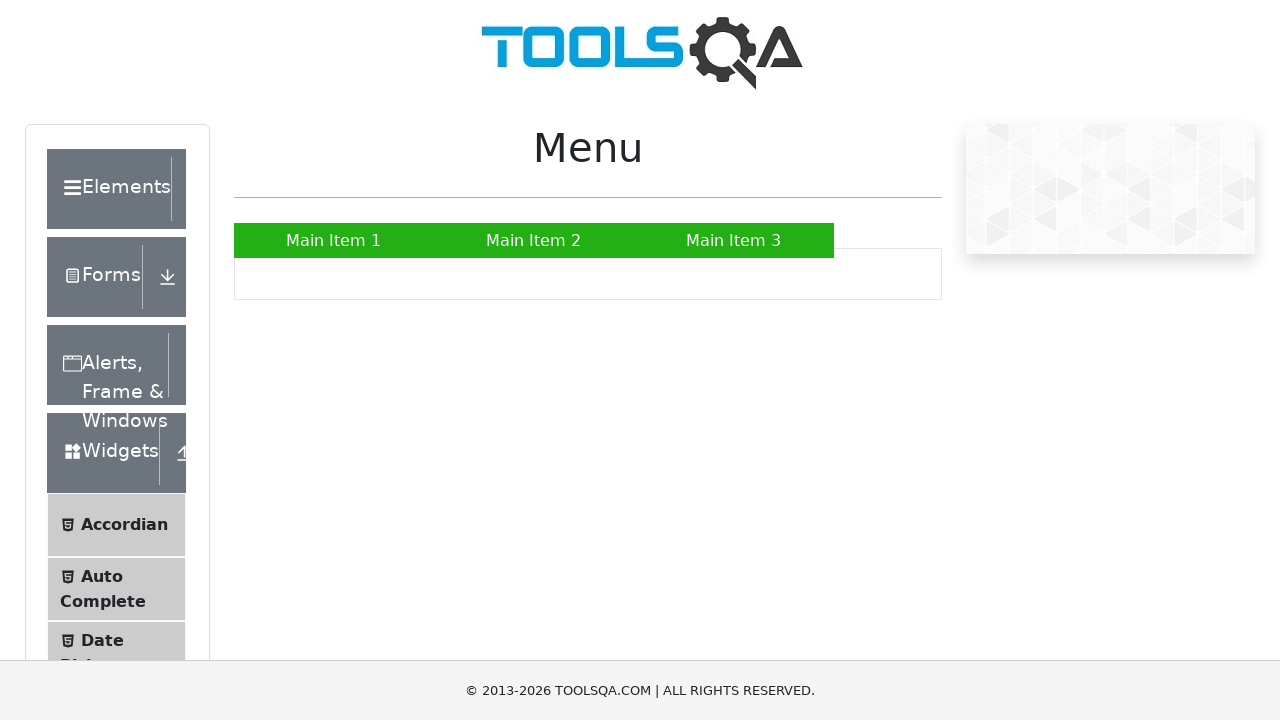

Hovered over Main Item 1 at (334, 240) on xpath=//a[text()='Main Item 1']
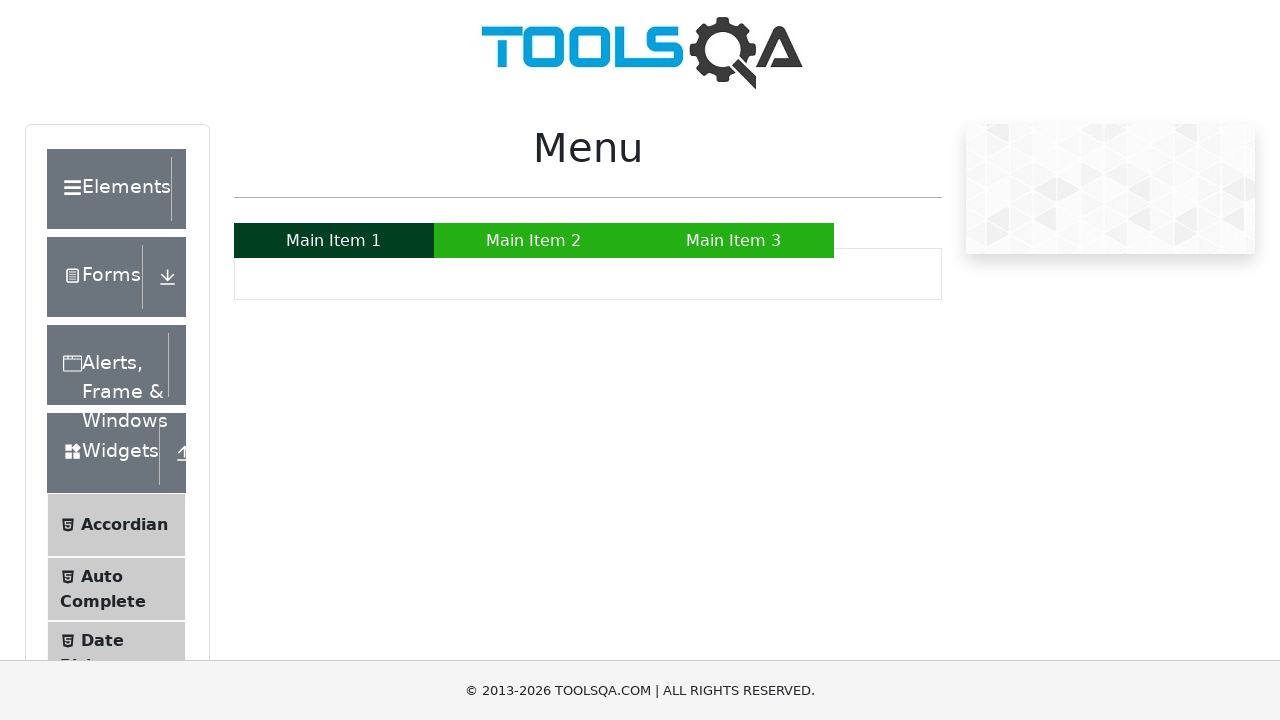

Hovered over Main Item 2 to reveal submenu at (534, 240) on xpath=//a[text()='Main Item 2']
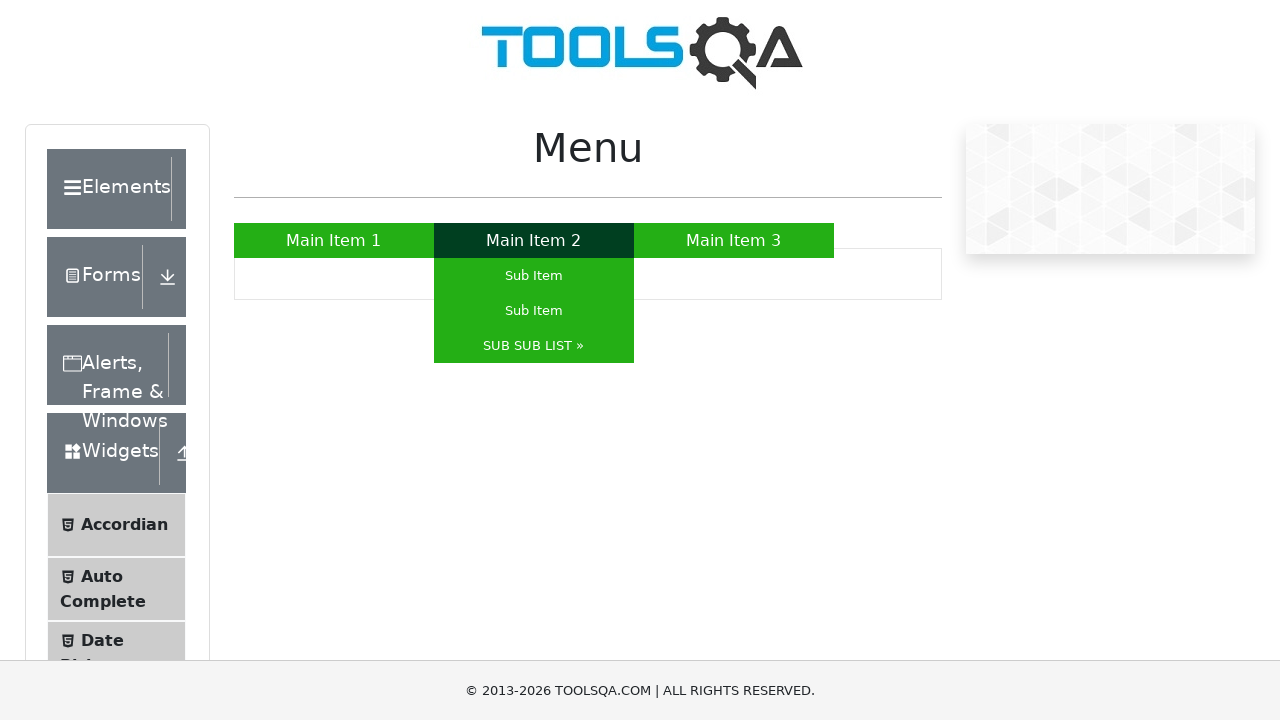

Hovered over SUB SUB LIST to reveal nested submenu at (534, 346) on xpath=//a[text()='SUB SUB LIST »']
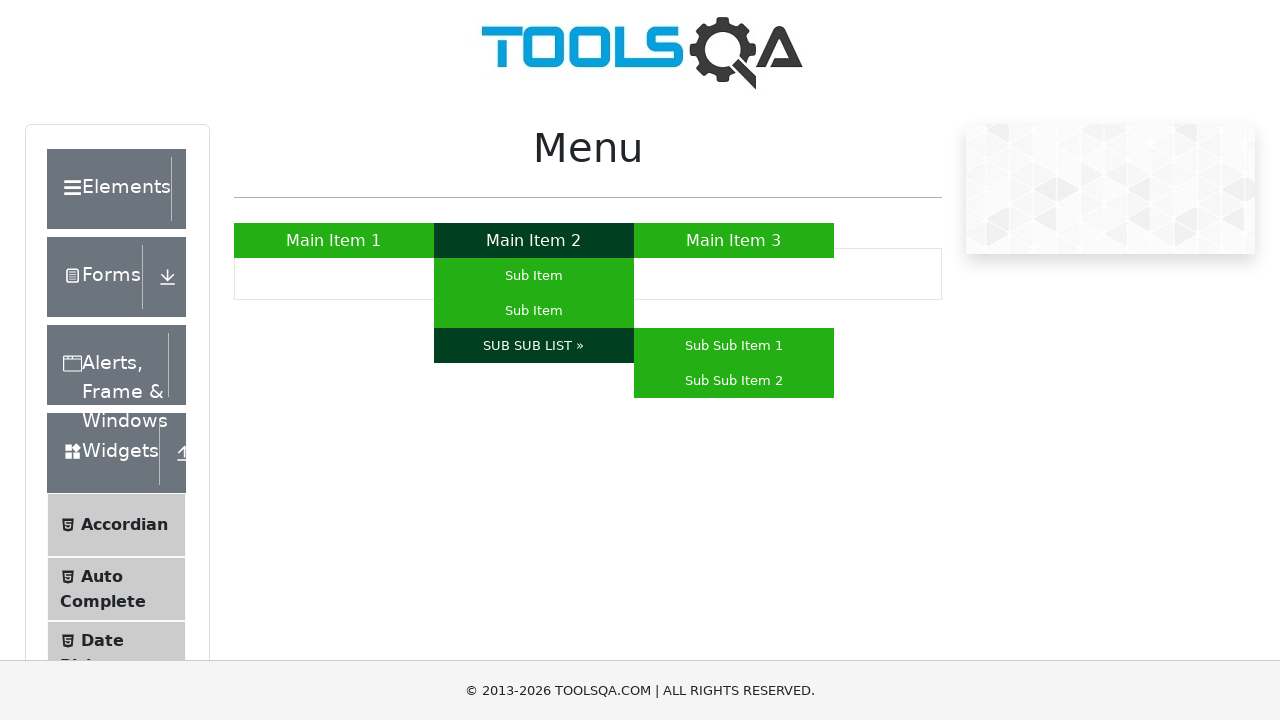

Hovered over Sub Sub Item 1 at (734, 346) on xpath=//a[text()='Sub Sub Item 1']
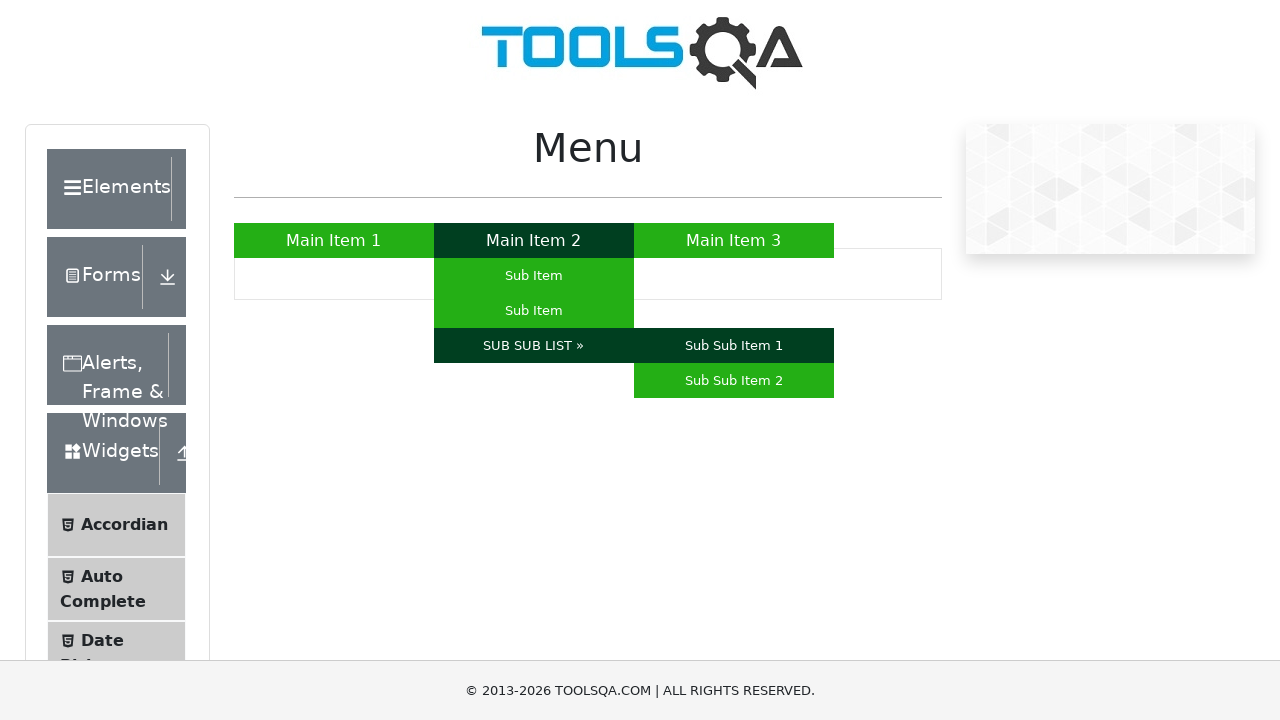

Hovered over Sub Sub Item 2 at (734, 380) on xpath=//a[text()='Sub Sub Item 2']
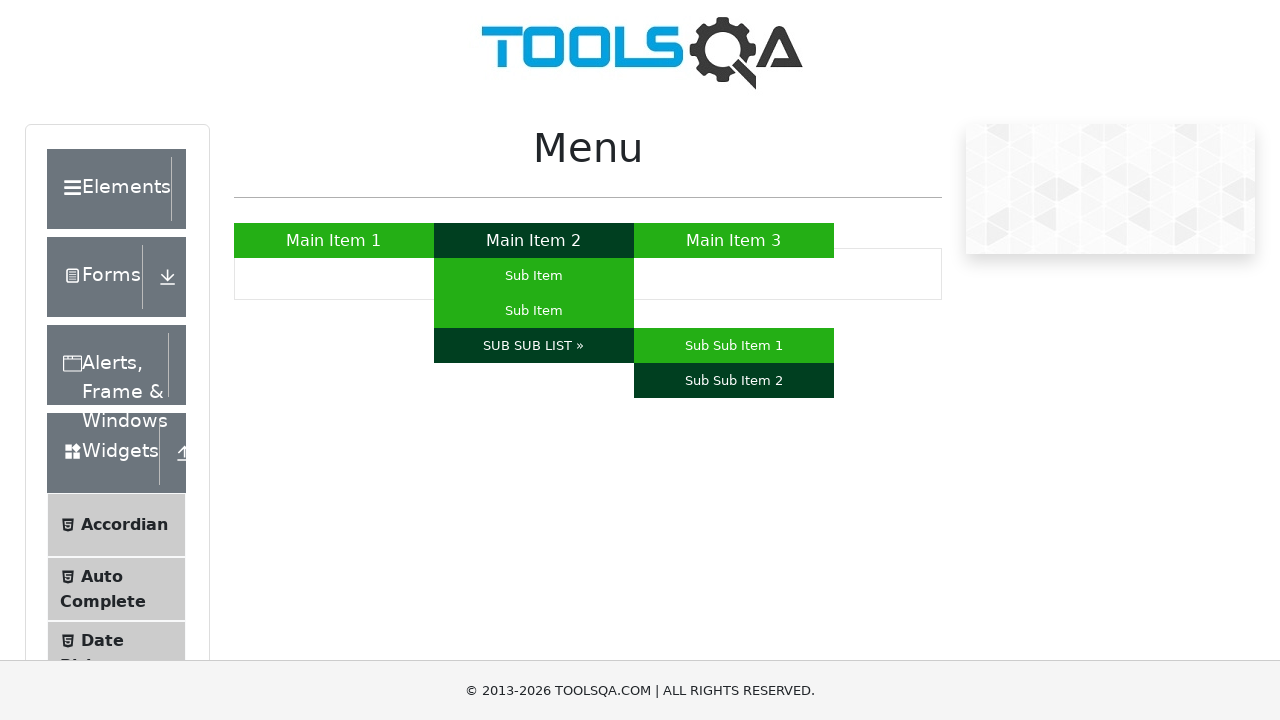

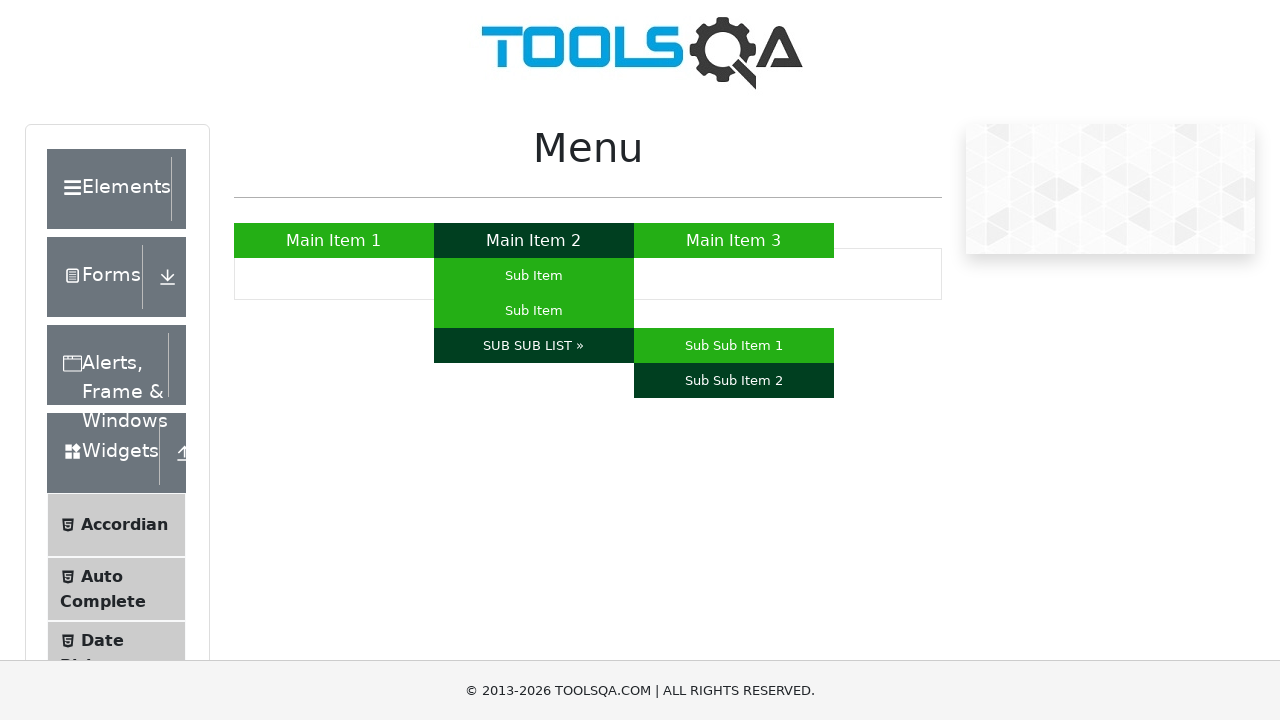